Tests jQuery UI datepicker widget by opening the calendar, navigating to a specific month/year using the previous arrow, and selecting a specific date.

Starting URL: https://jqueryui.com/datepicker/

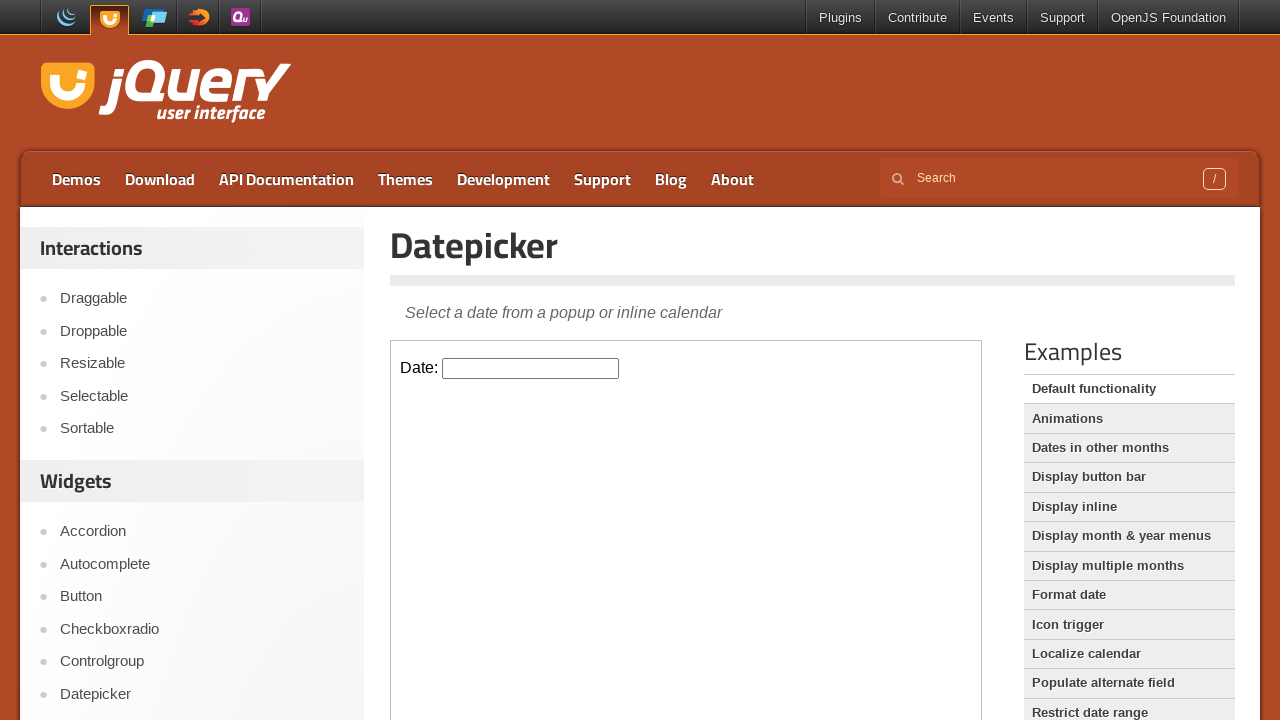

Located iframe containing the datepicker widget
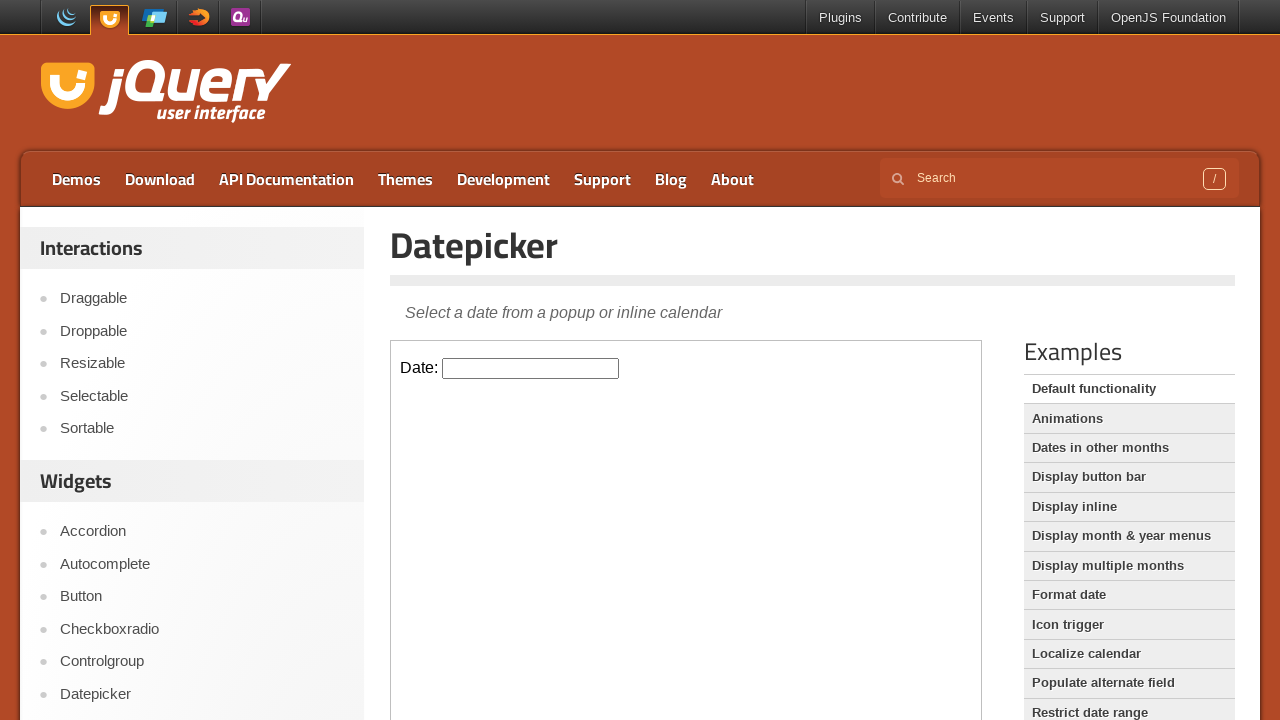

Clicked on datepicker input to open calendar at (531, 368) on iframe.demo-frame >> internal:control=enter-frame >> #datepicker
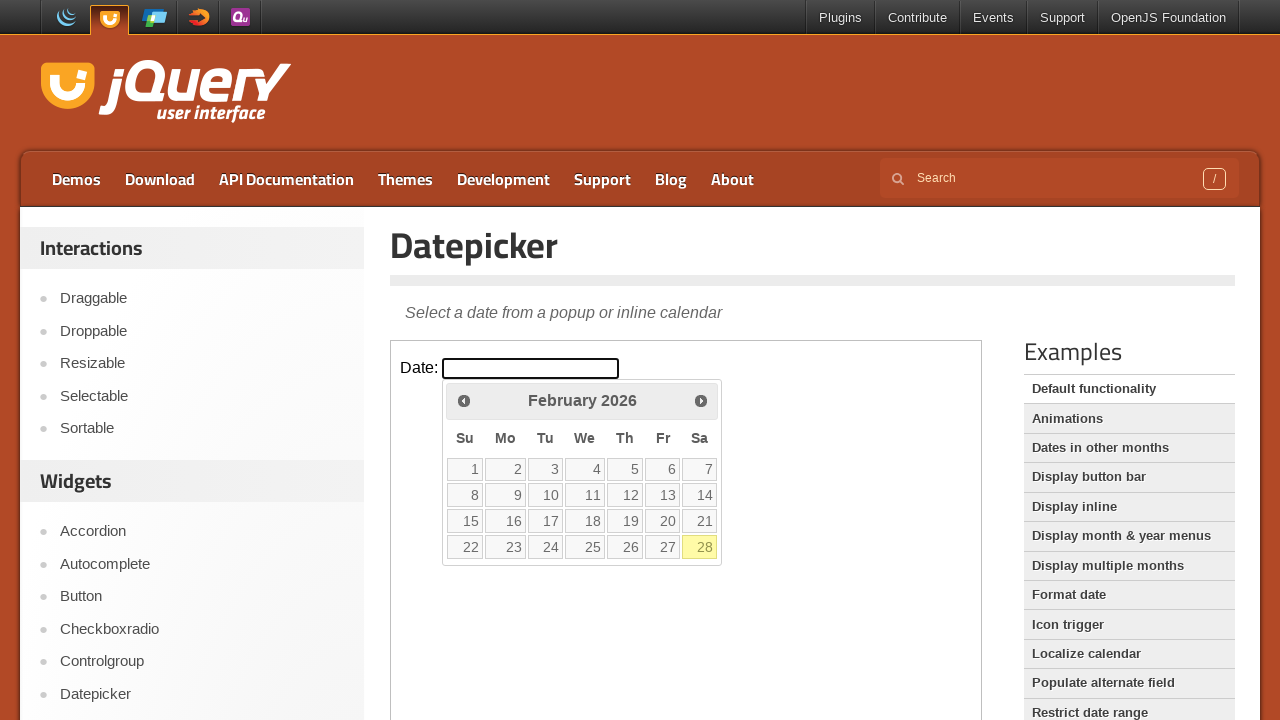

Checked current month/year: February 2026
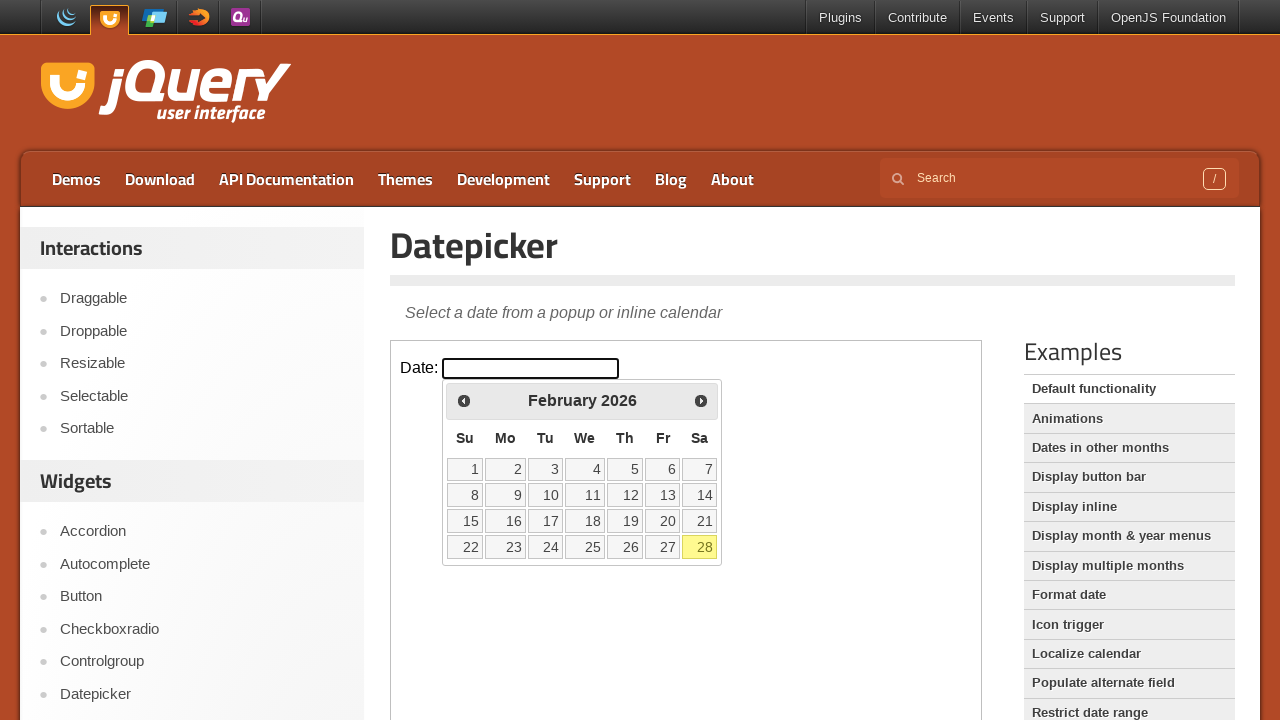

Clicked previous arrow to navigate to earlier month at (464, 400) on iframe.demo-frame >> internal:control=enter-frame >> span.ui-icon-circle-triangl
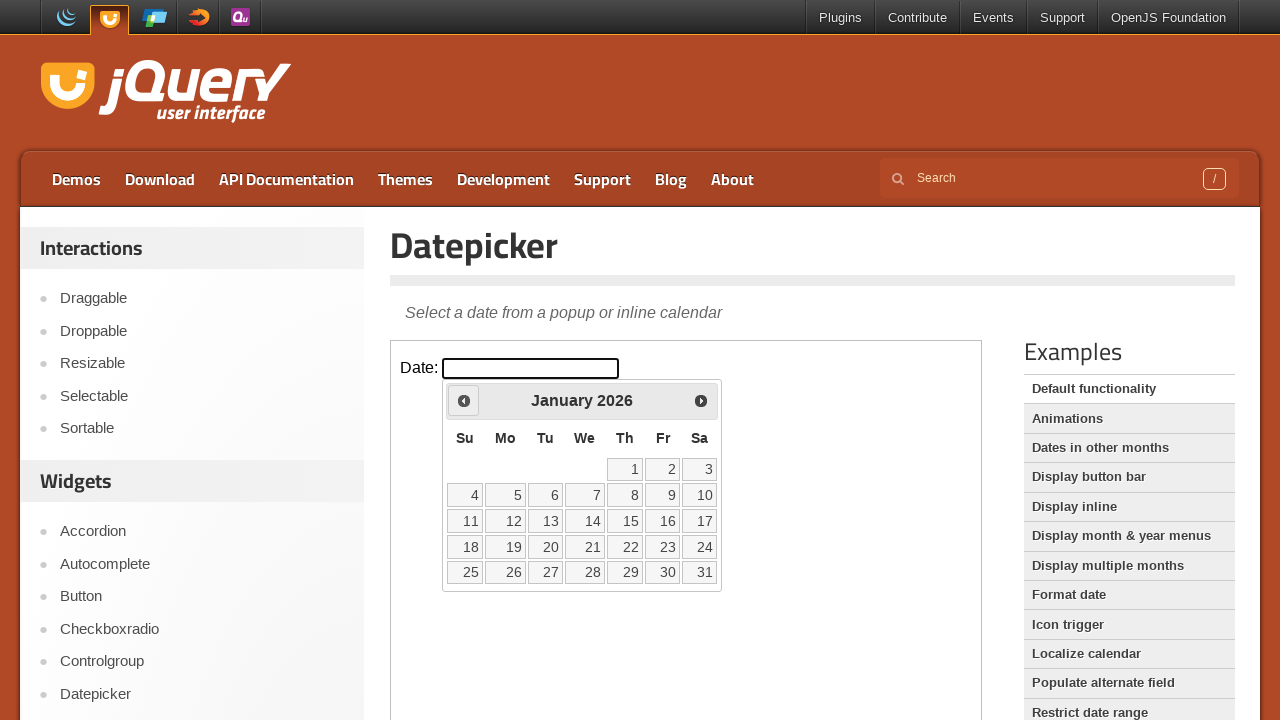

Waited 500ms for calendar animation
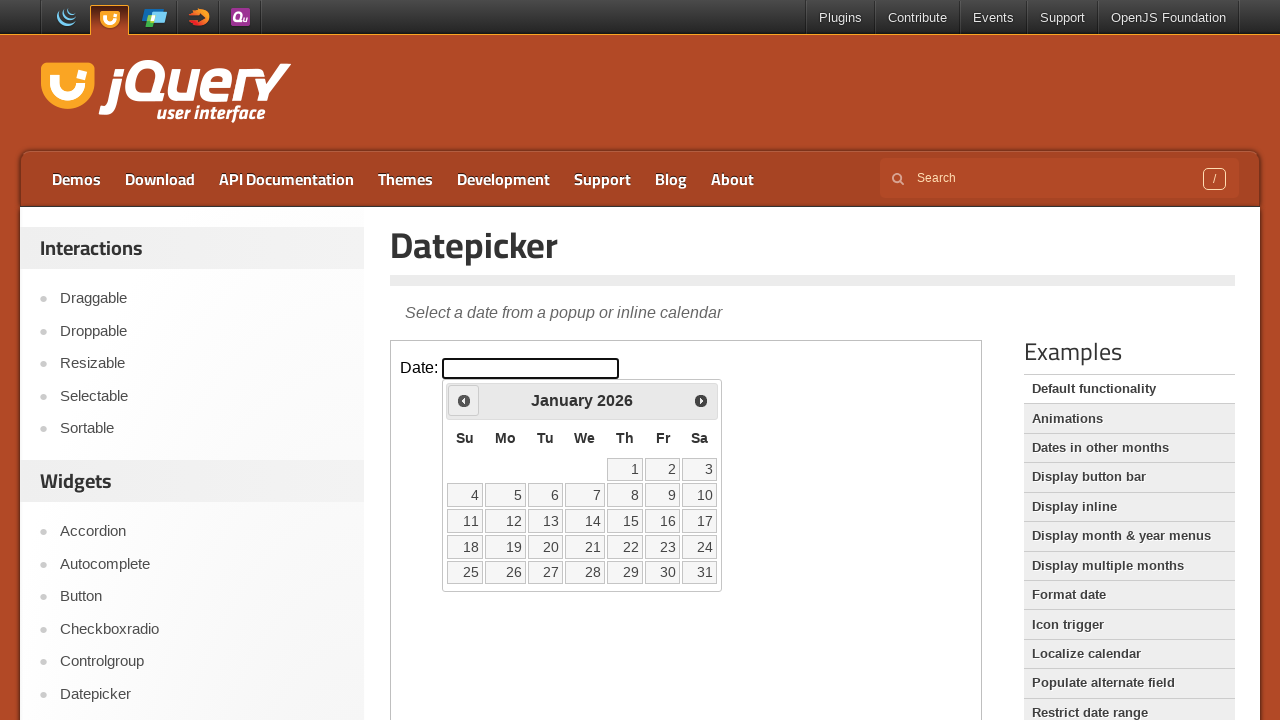

Checked current month/year: January 2026
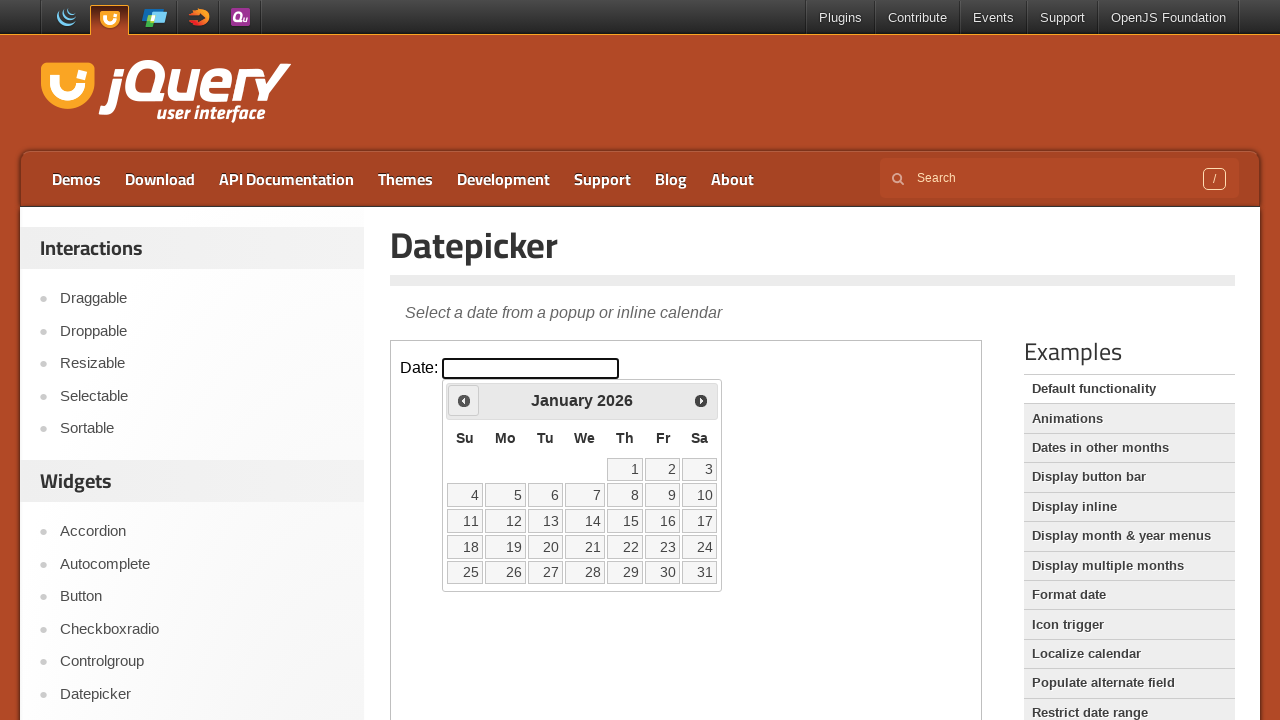

Clicked previous arrow to navigate to earlier month at (464, 400) on iframe.demo-frame >> internal:control=enter-frame >> span.ui-icon-circle-triangl
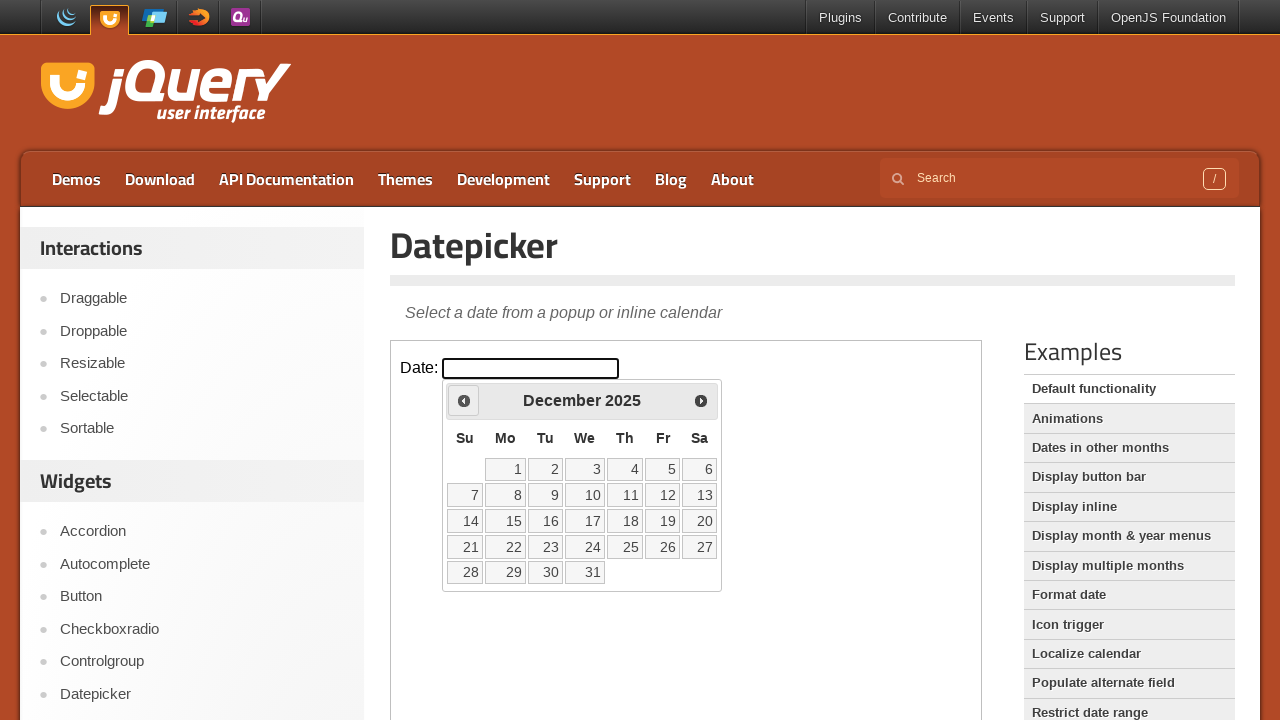

Waited 500ms for calendar animation
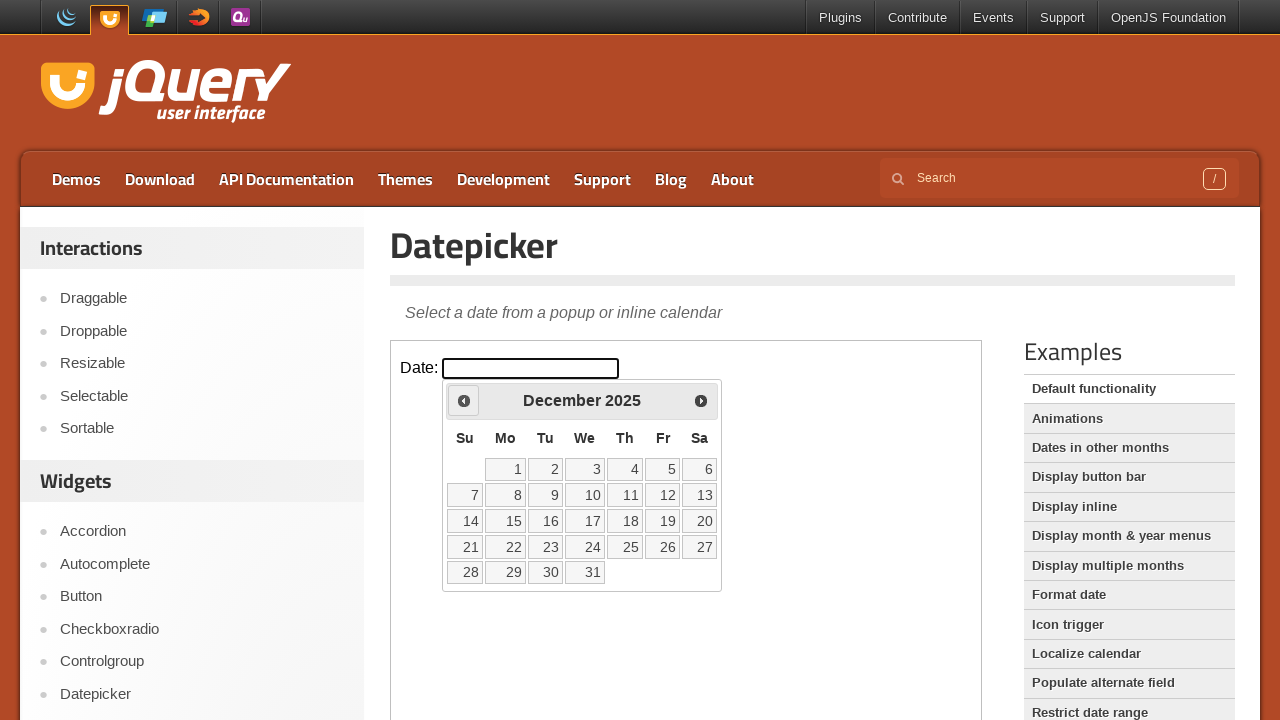

Checked current month/year: December 2025
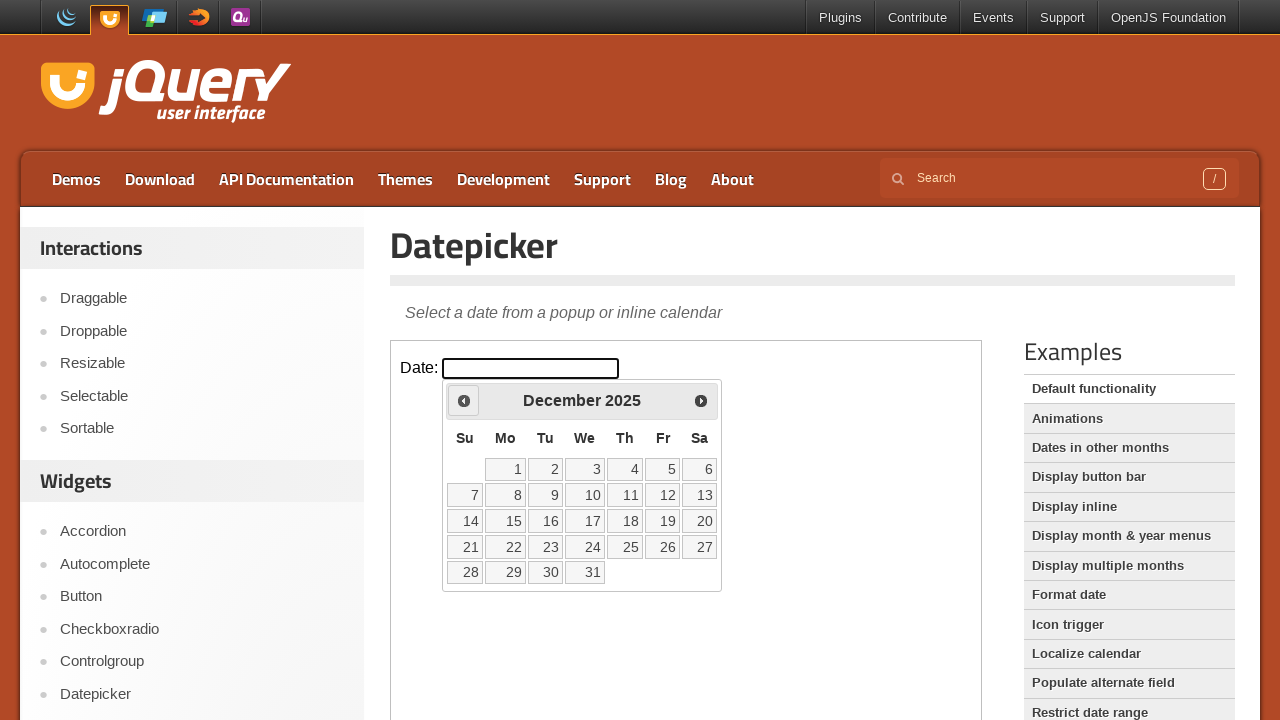

Clicked previous arrow to navigate to earlier month at (464, 400) on iframe.demo-frame >> internal:control=enter-frame >> span.ui-icon-circle-triangl
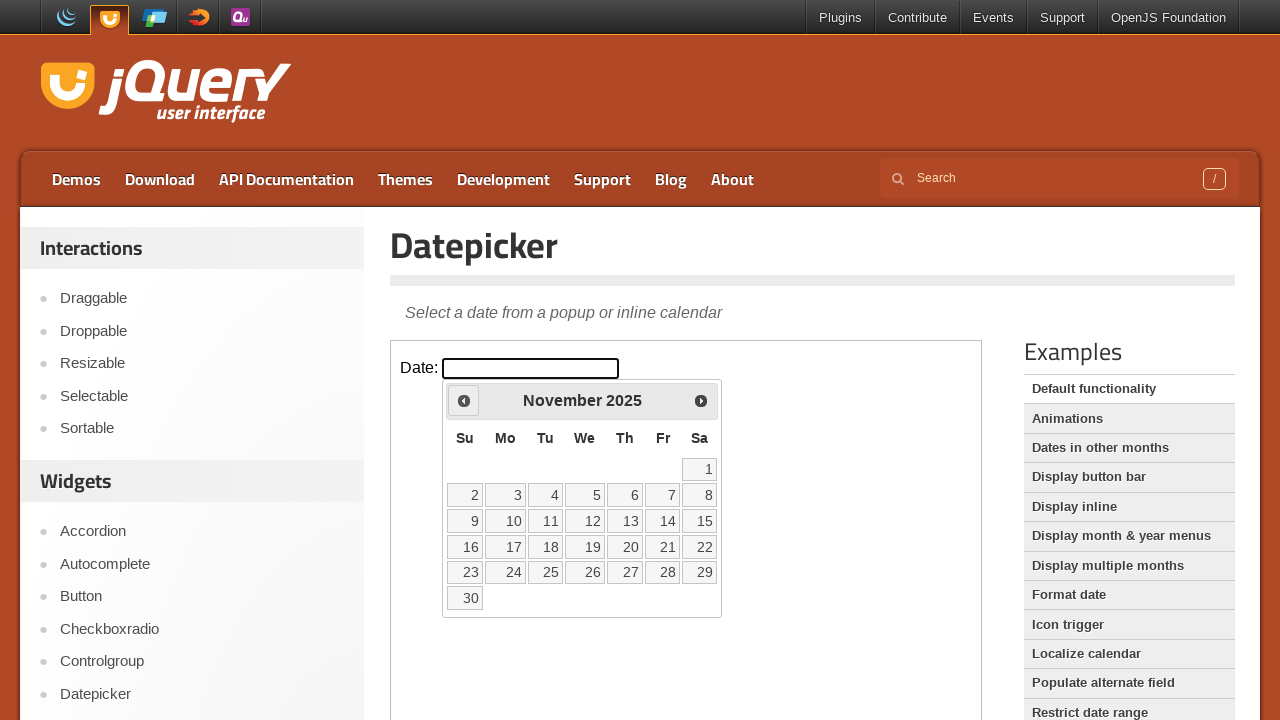

Waited 500ms for calendar animation
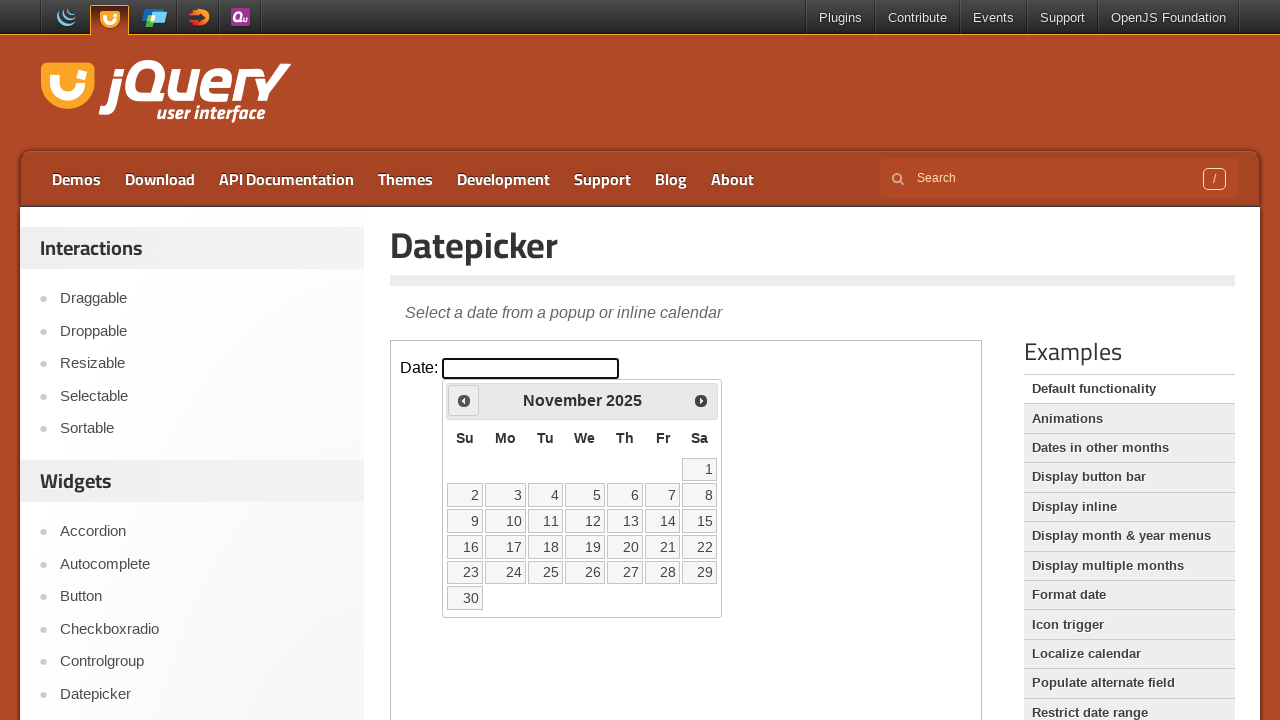

Checked current month/year: November 2025
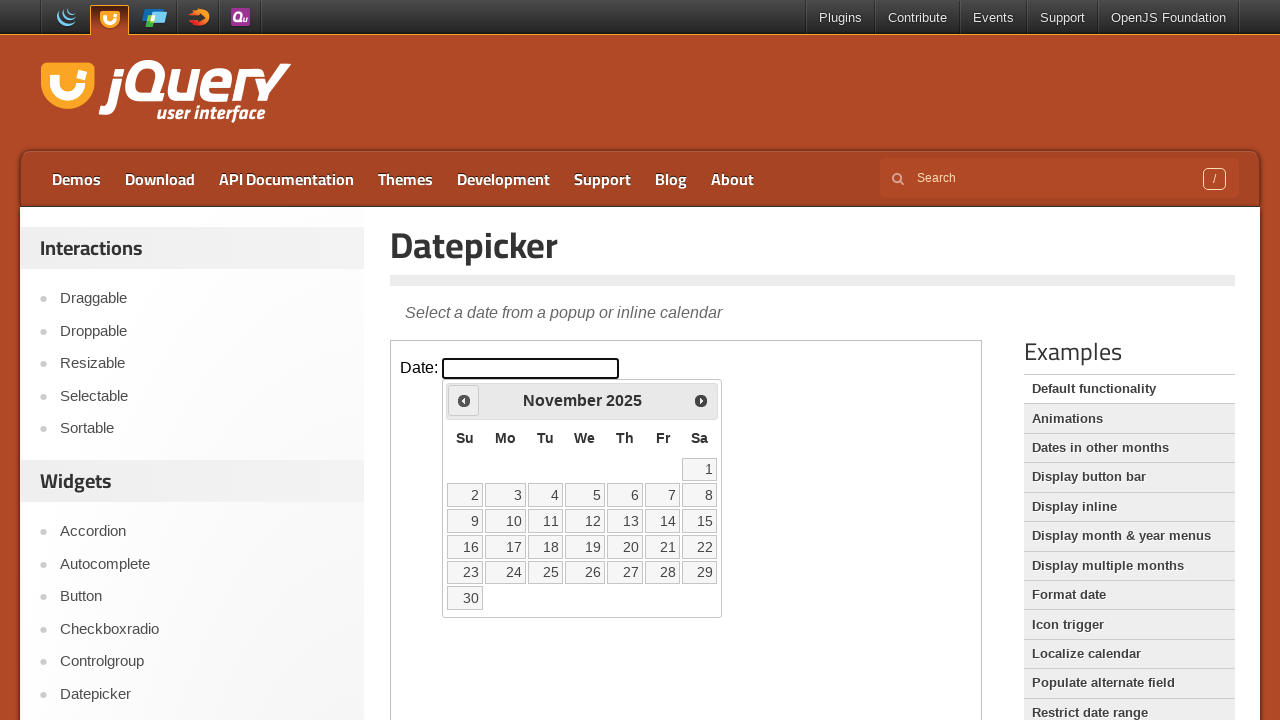

Clicked previous arrow to navigate to earlier month at (464, 400) on iframe.demo-frame >> internal:control=enter-frame >> span.ui-icon-circle-triangl
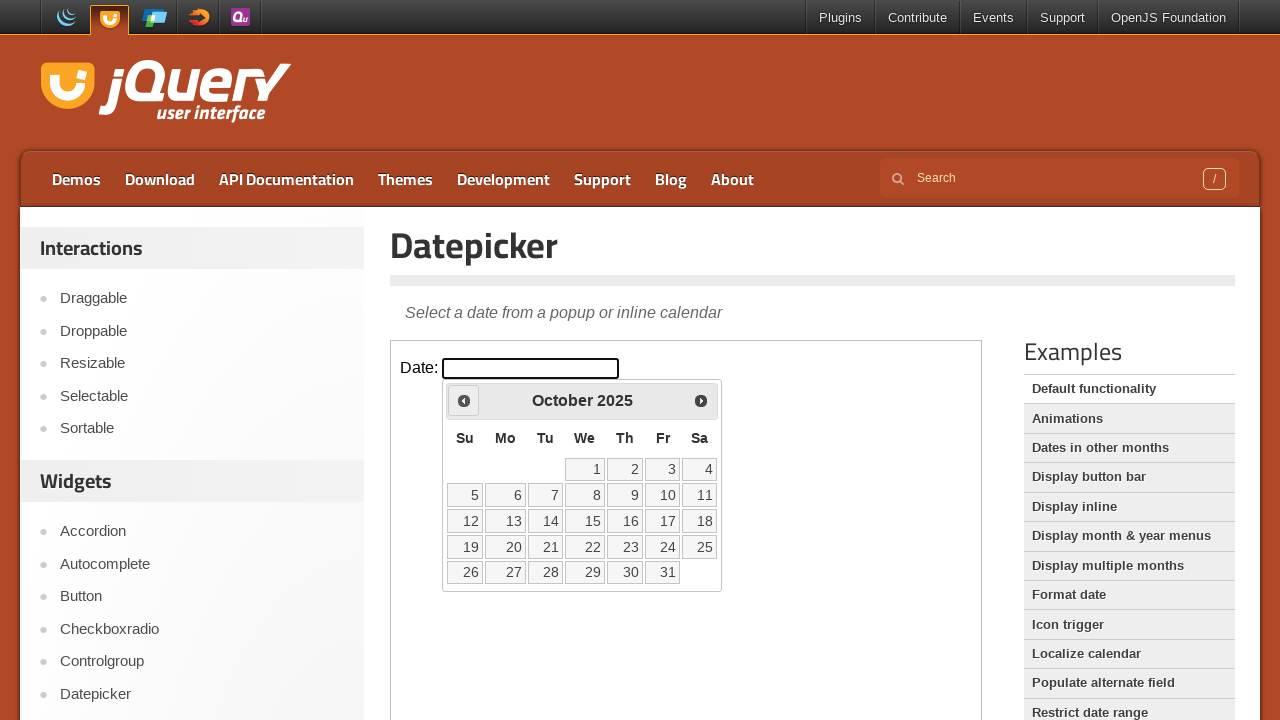

Waited 500ms for calendar animation
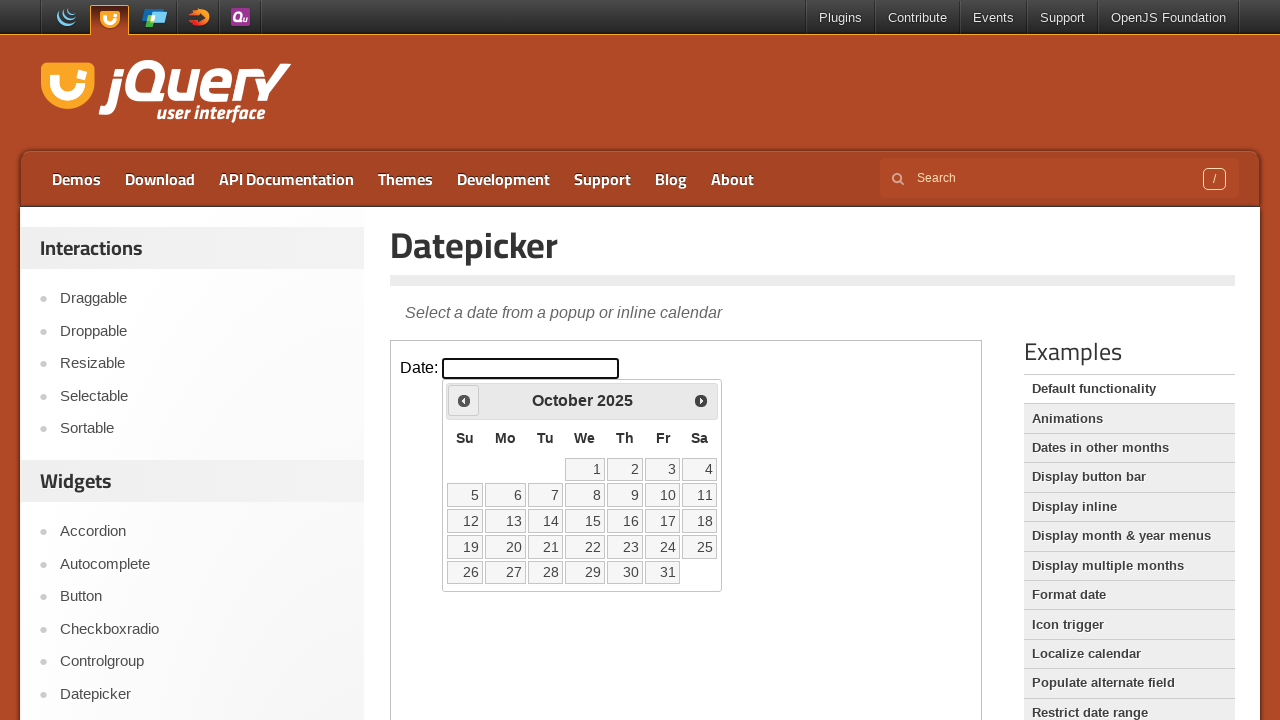

Checked current month/year: October 2025
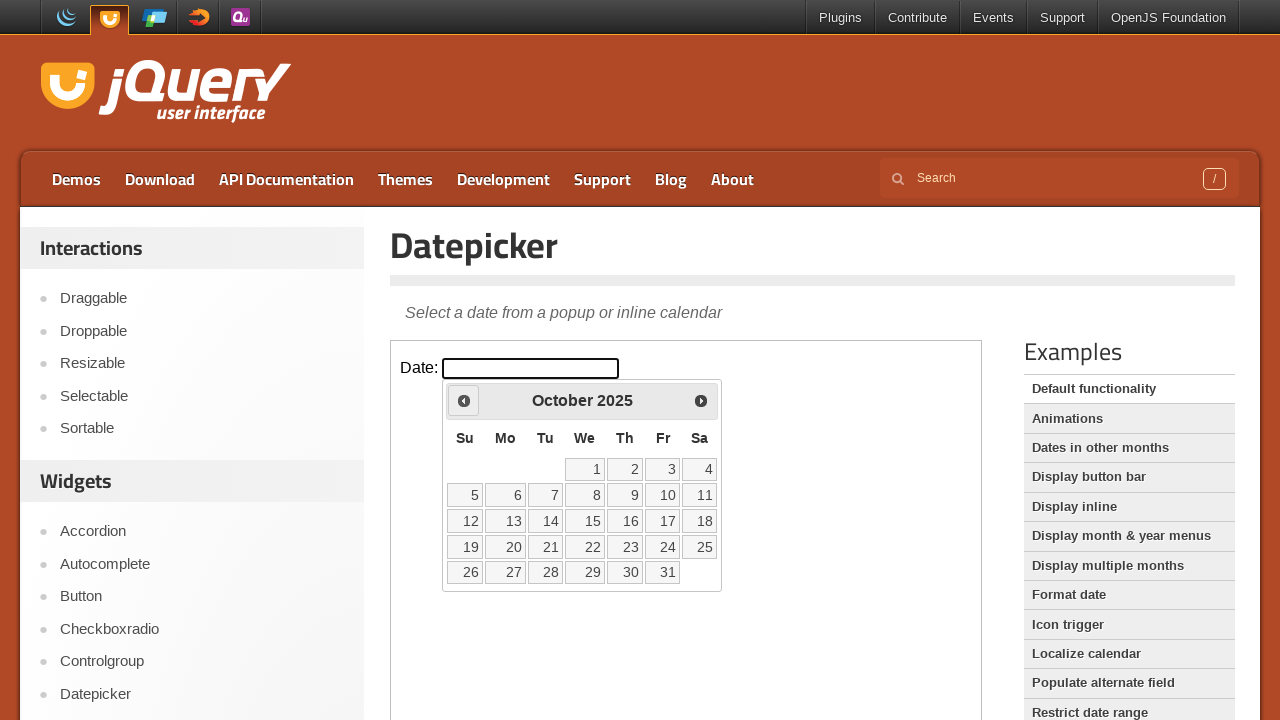

Clicked previous arrow to navigate to earlier month at (464, 400) on iframe.demo-frame >> internal:control=enter-frame >> span.ui-icon-circle-triangl
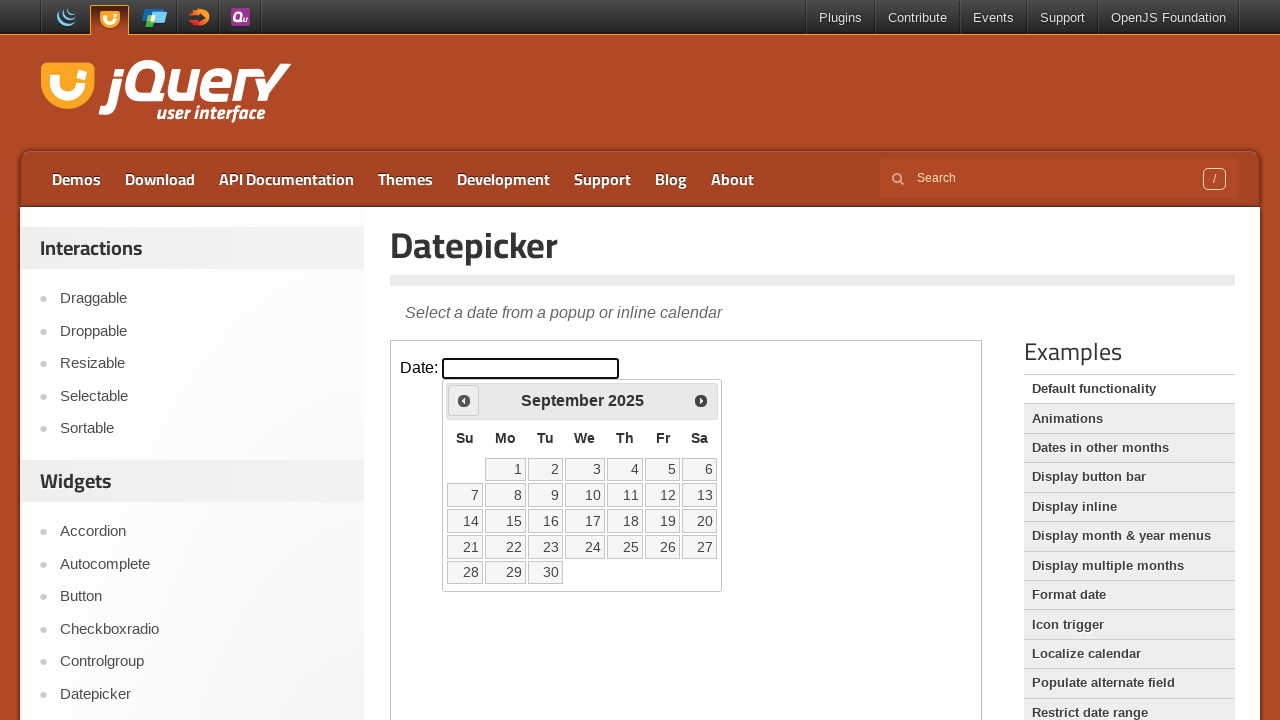

Waited 500ms for calendar animation
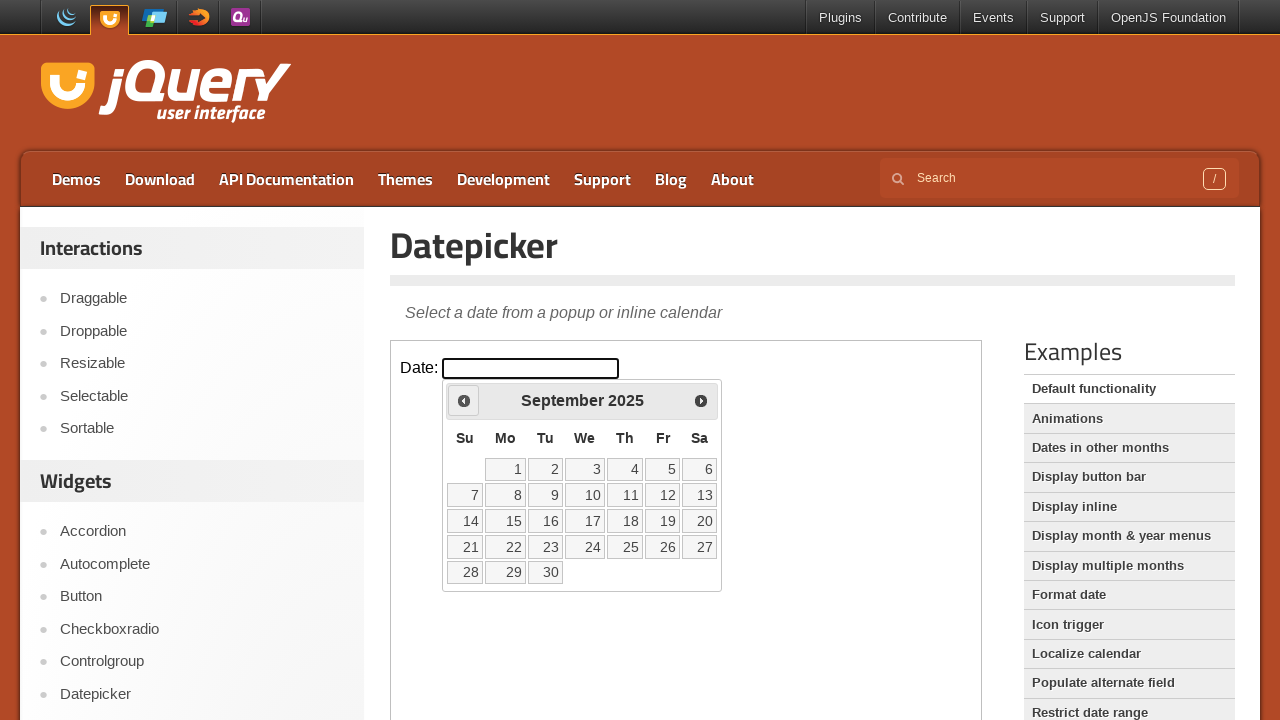

Checked current month/year: September 2025
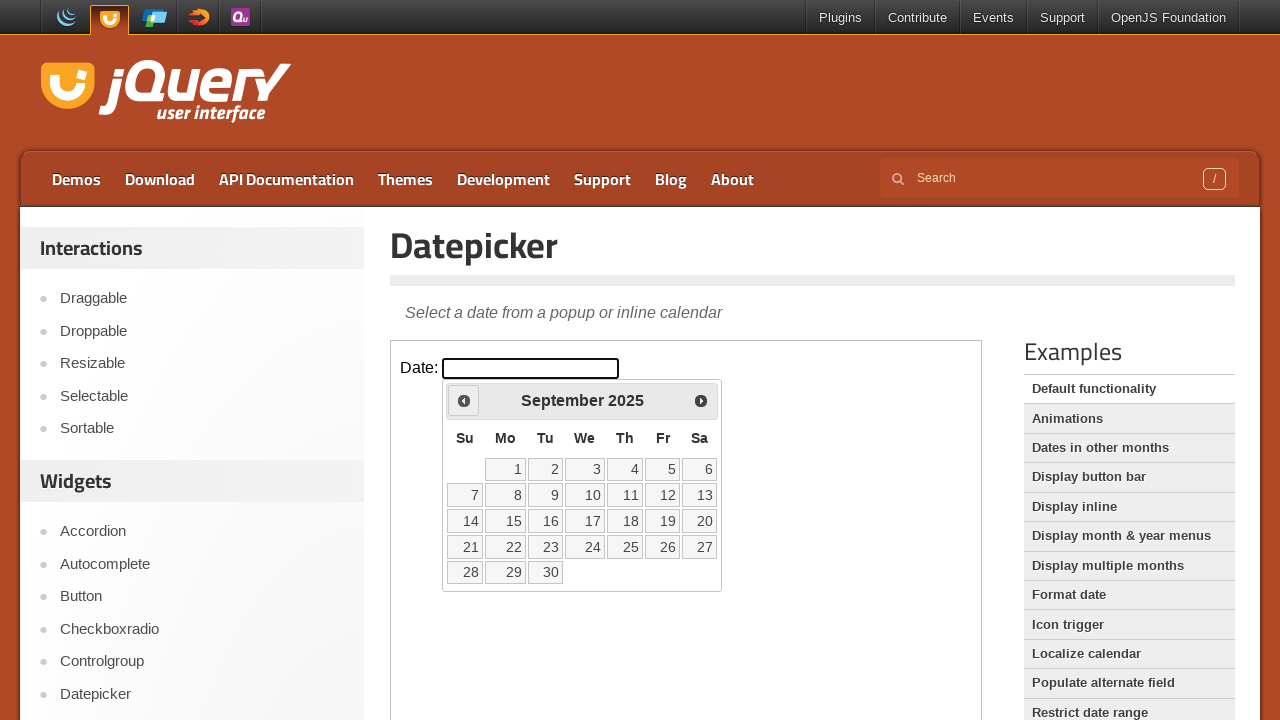

Clicked previous arrow to navigate to earlier month at (464, 400) on iframe.demo-frame >> internal:control=enter-frame >> span.ui-icon-circle-triangl
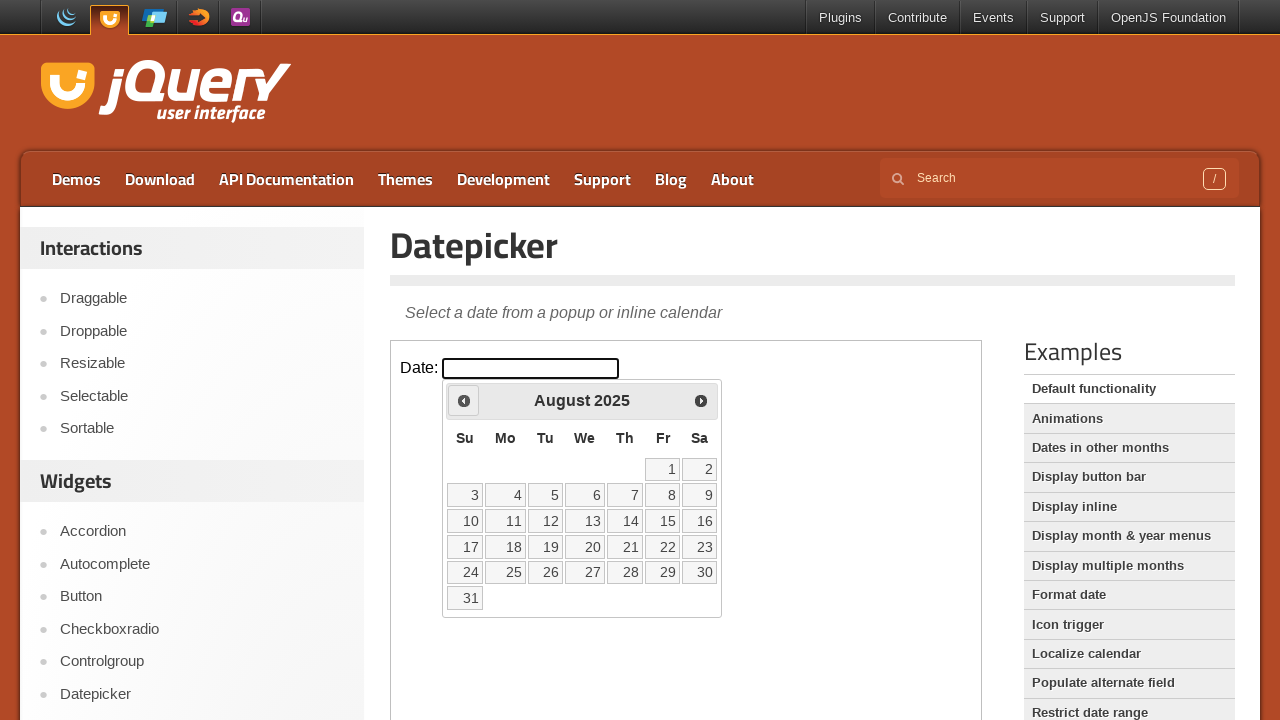

Waited 500ms for calendar animation
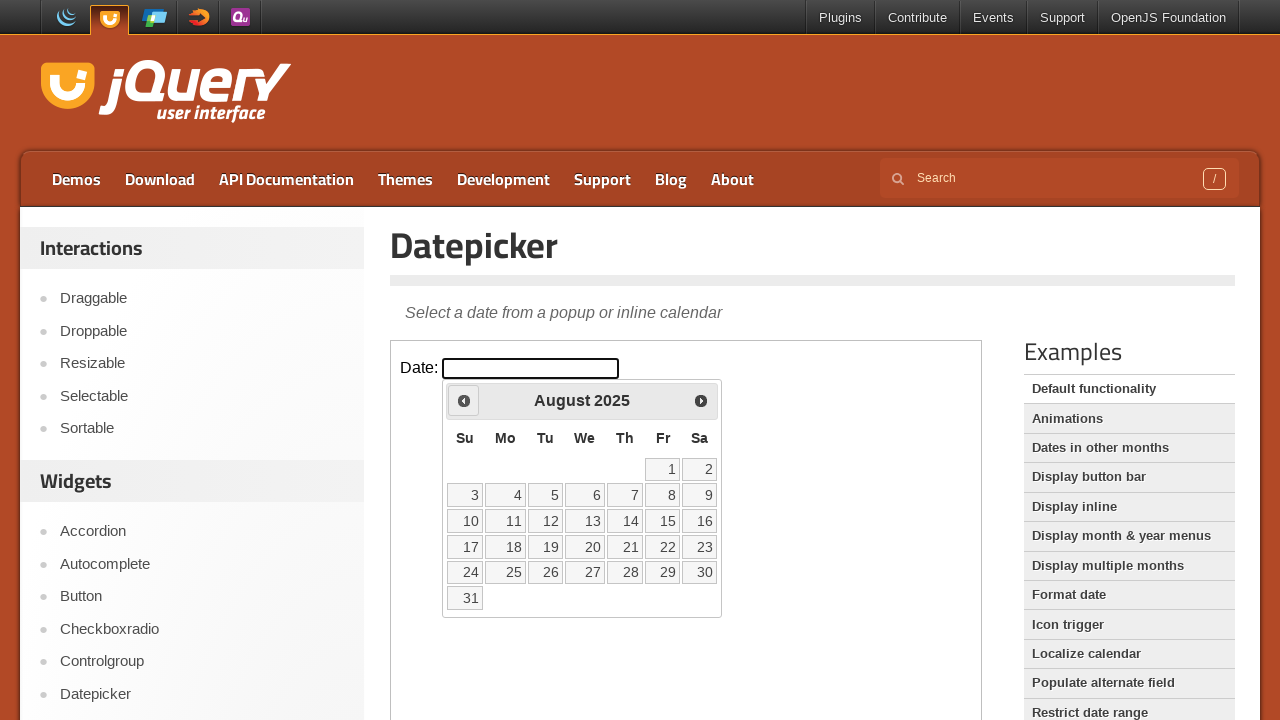

Checked current month/year: August 2025
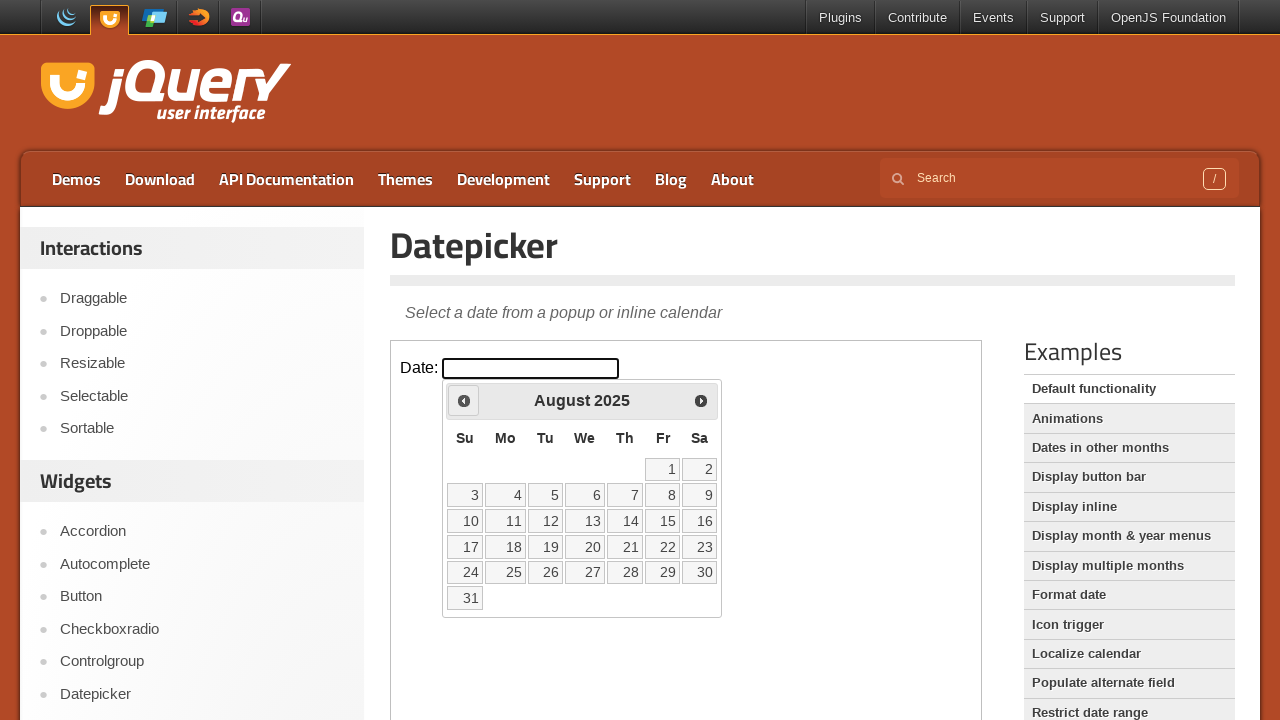

Clicked previous arrow to navigate to earlier month at (464, 400) on iframe.demo-frame >> internal:control=enter-frame >> span.ui-icon-circle-triangl
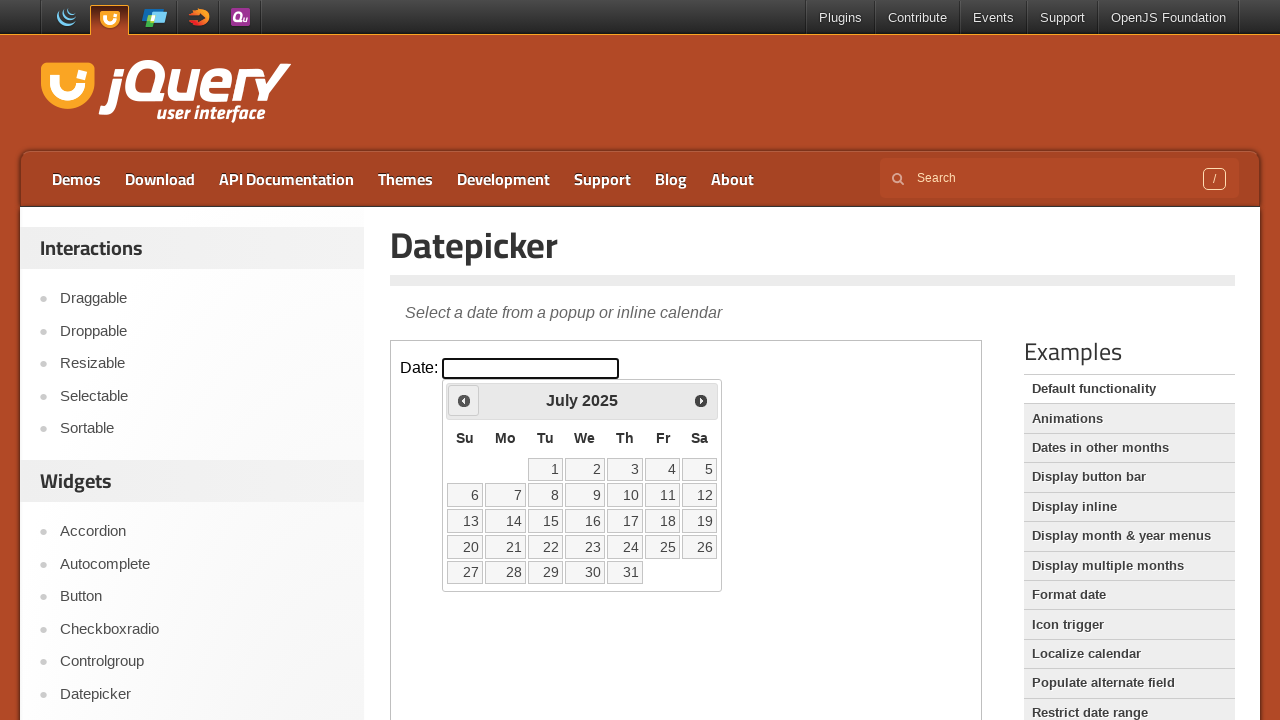

Waited 500ms for calendar animation
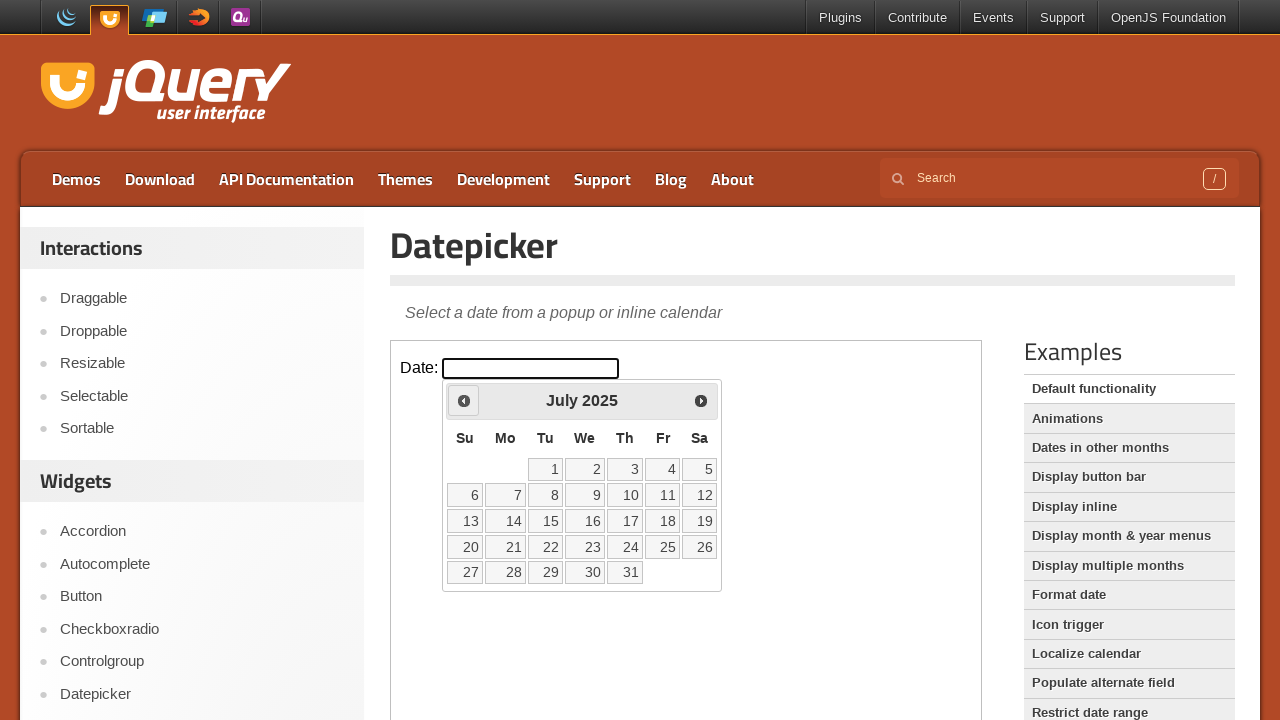

Checked current month/year: July 2025
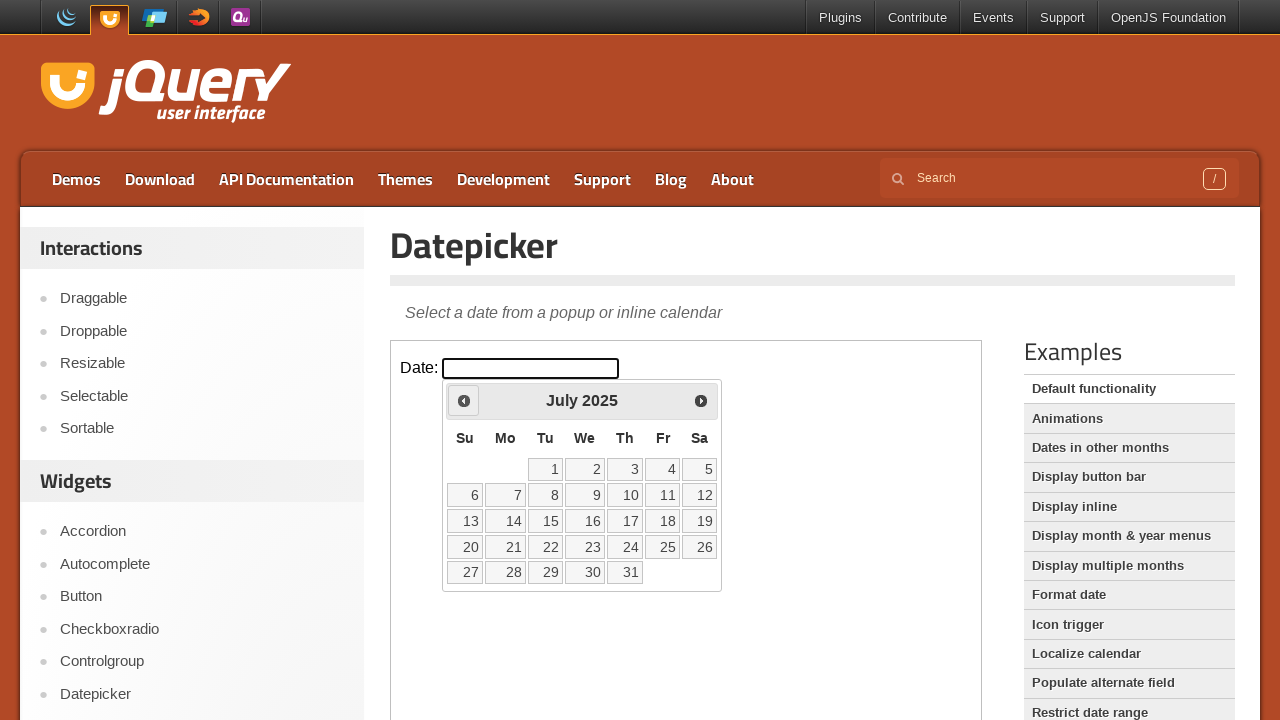

Located all available dates in calendar (31 dates found)
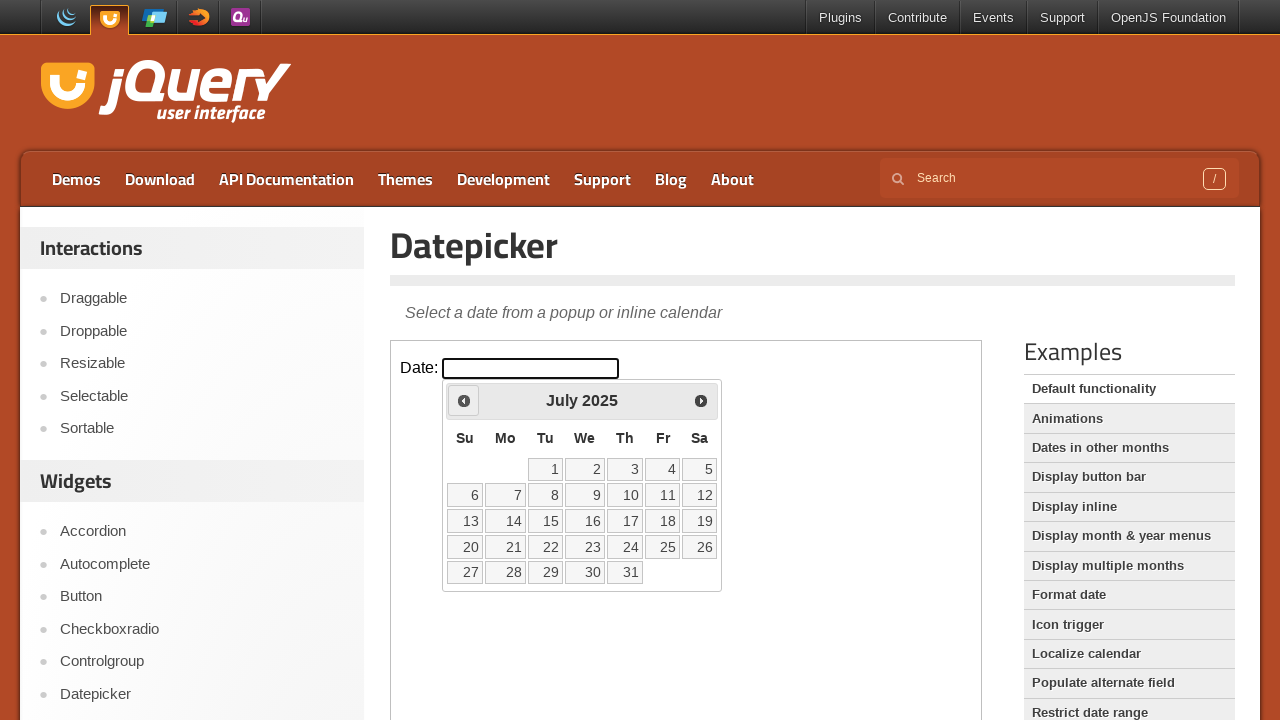

Clicked on date 15 in the calendar at (545, 521) on iframe.demo-frame >> internal:control=enter-frame >> xpath=//div[@id='ui-datepic
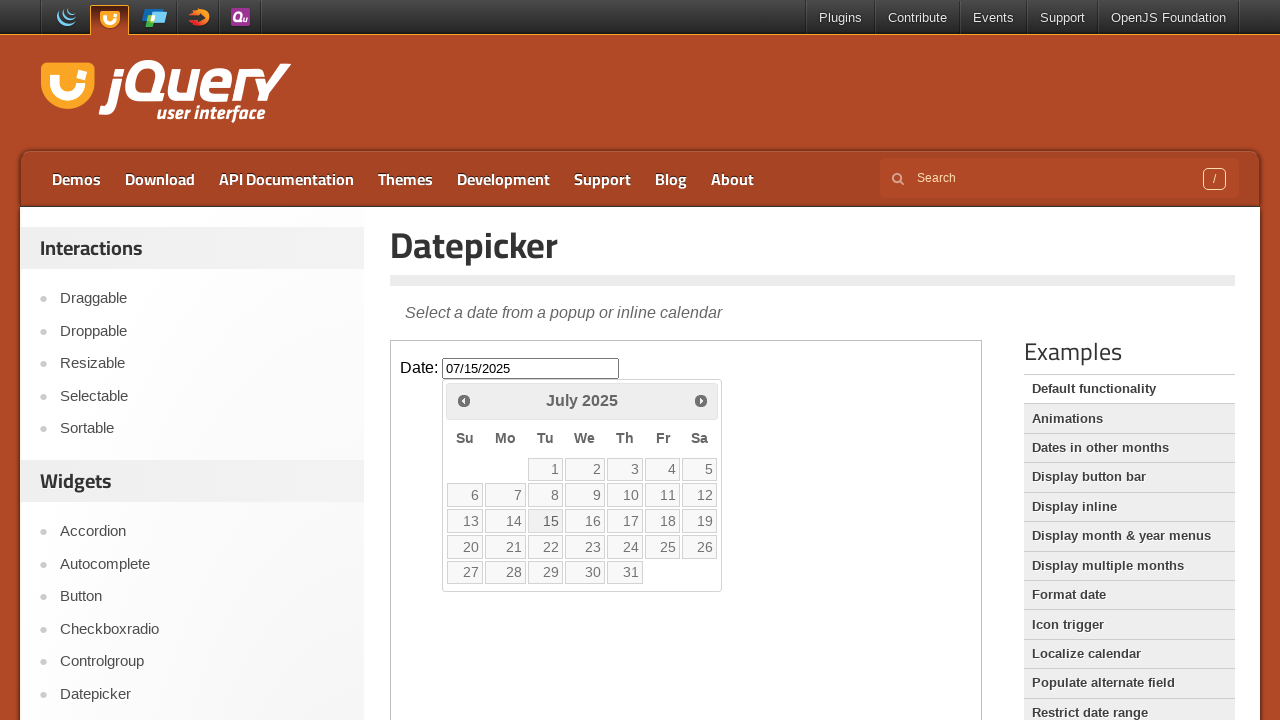

Waited 1000ms for date selection to complete
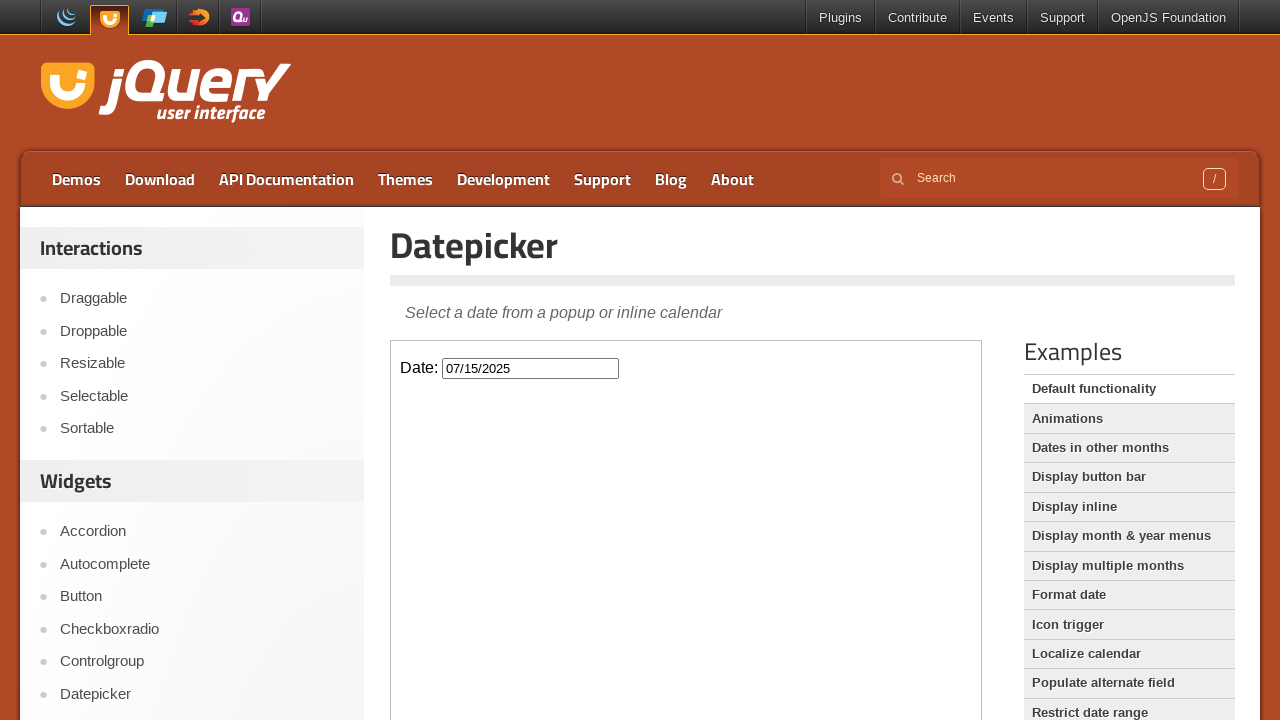

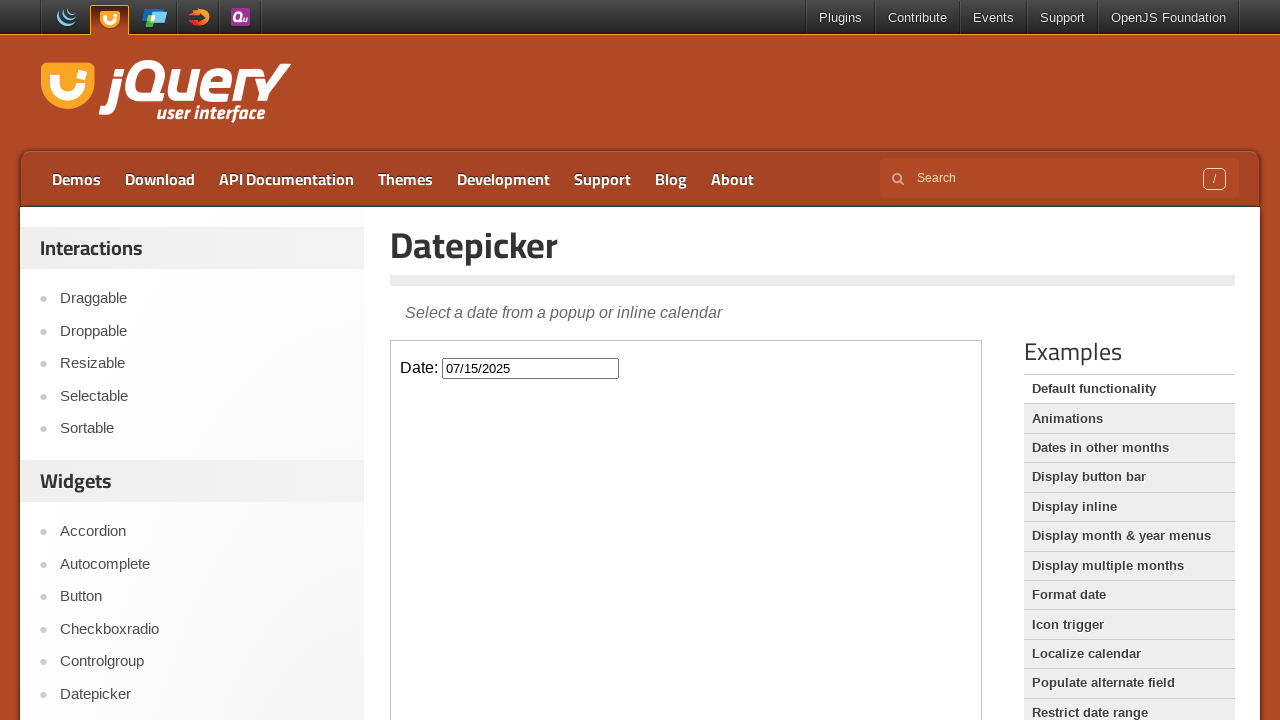